Calculates the sum of two numbers displayed on the page and selects the correct answer from a dropdown menu

Starting URL: http://suninjuly.github.io/selects1.html

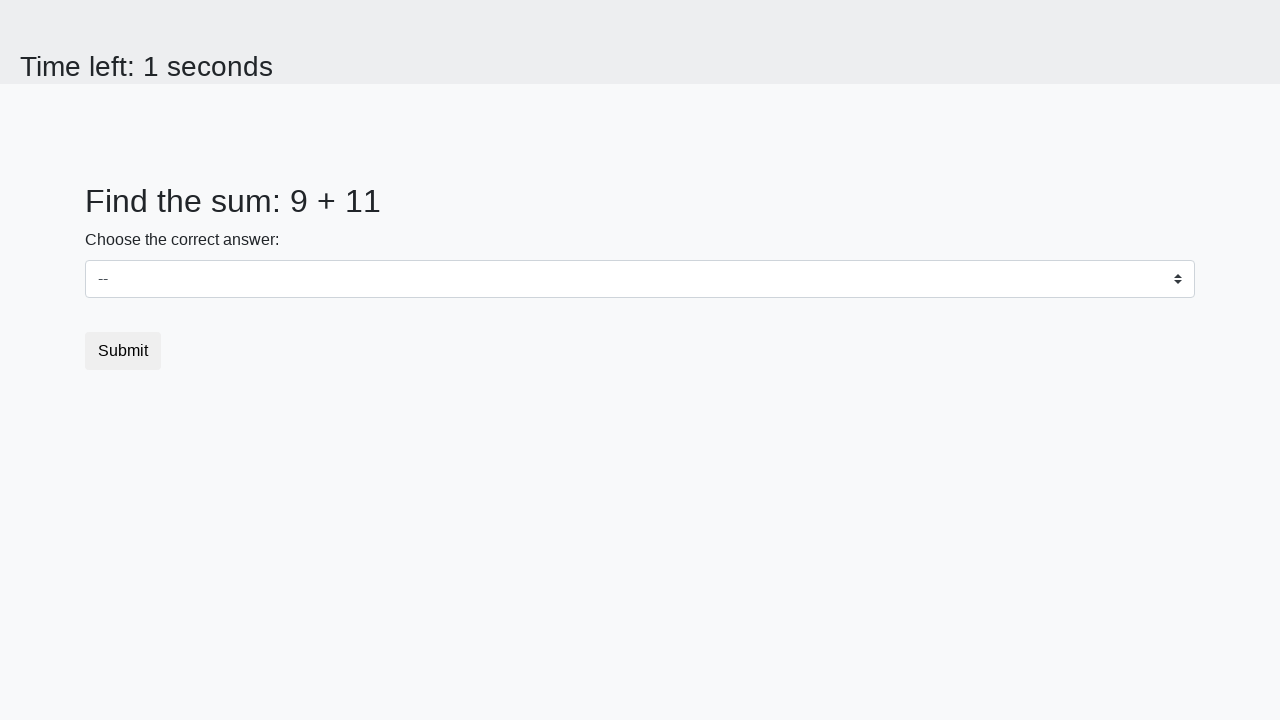

Retrieved first number from the page
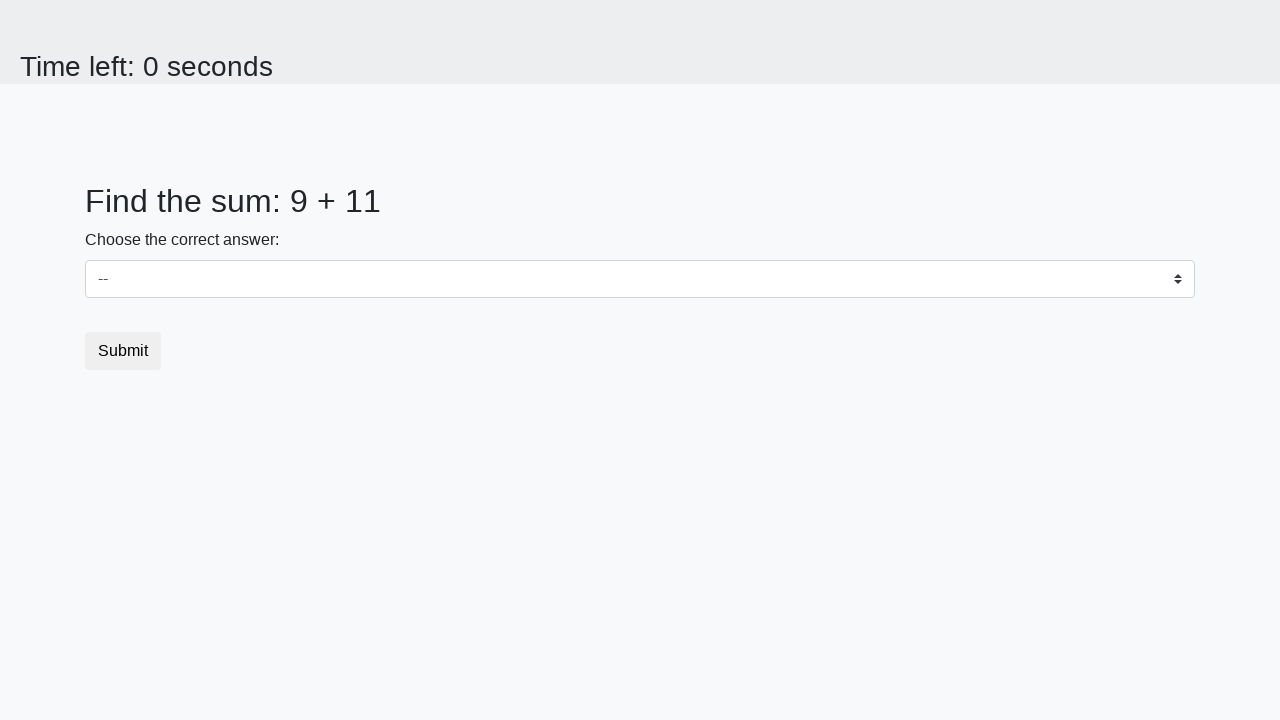

Retrieved second number from the page
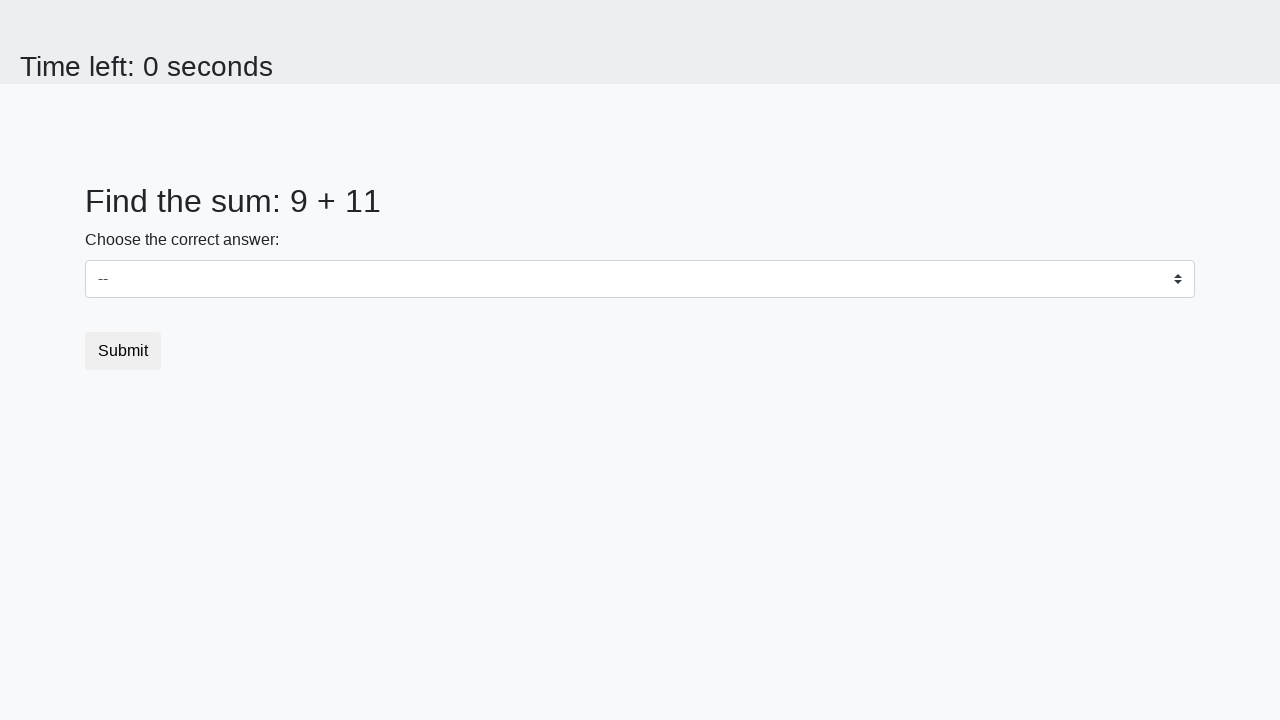

Calculated sum of the two numbers: 20
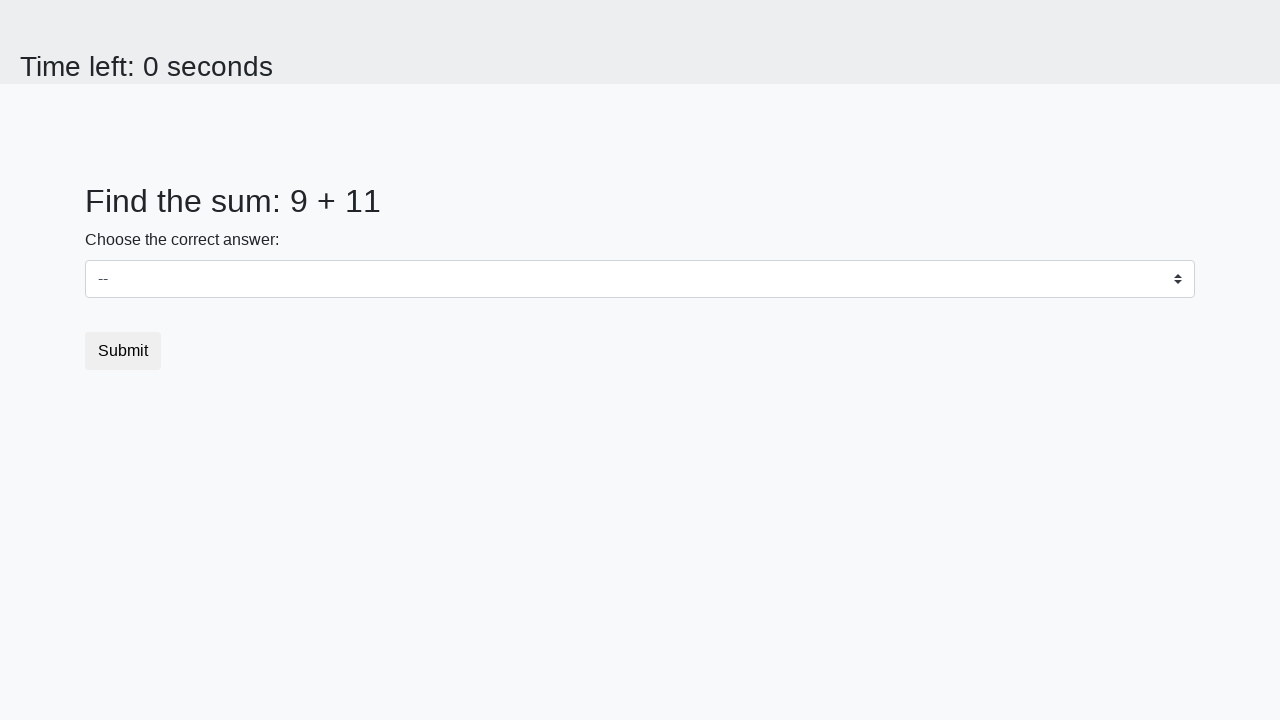

Clicked on dropdown menu to open it at (640, 279) on select.custom-select
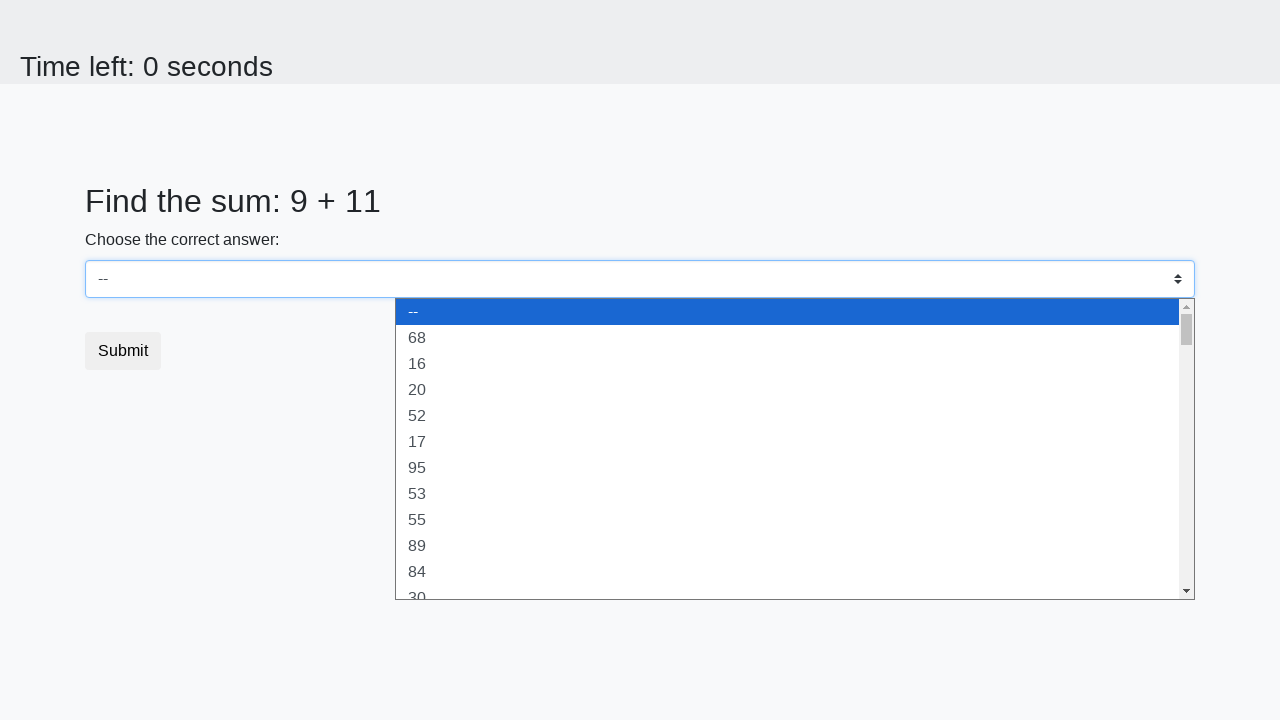

Selected the correct answer '20' from dropdown on select.custom-select
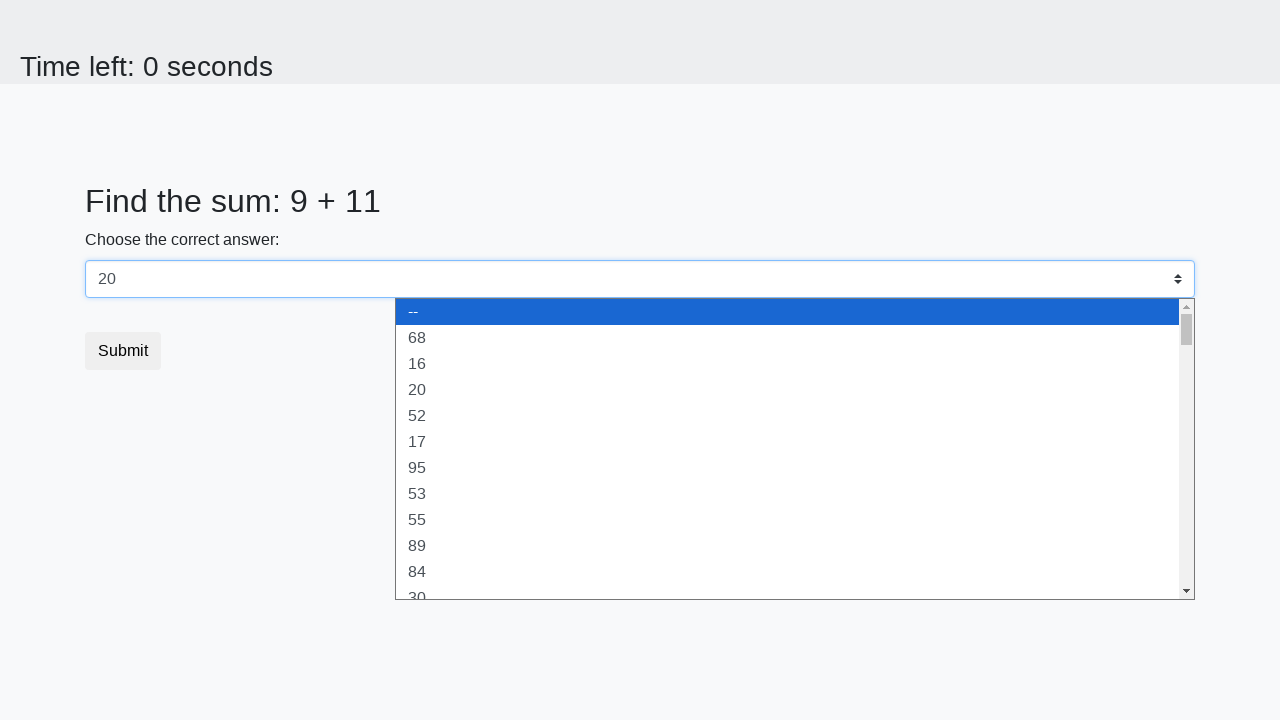

Clicked the submit button at (123, 351) on button.btn
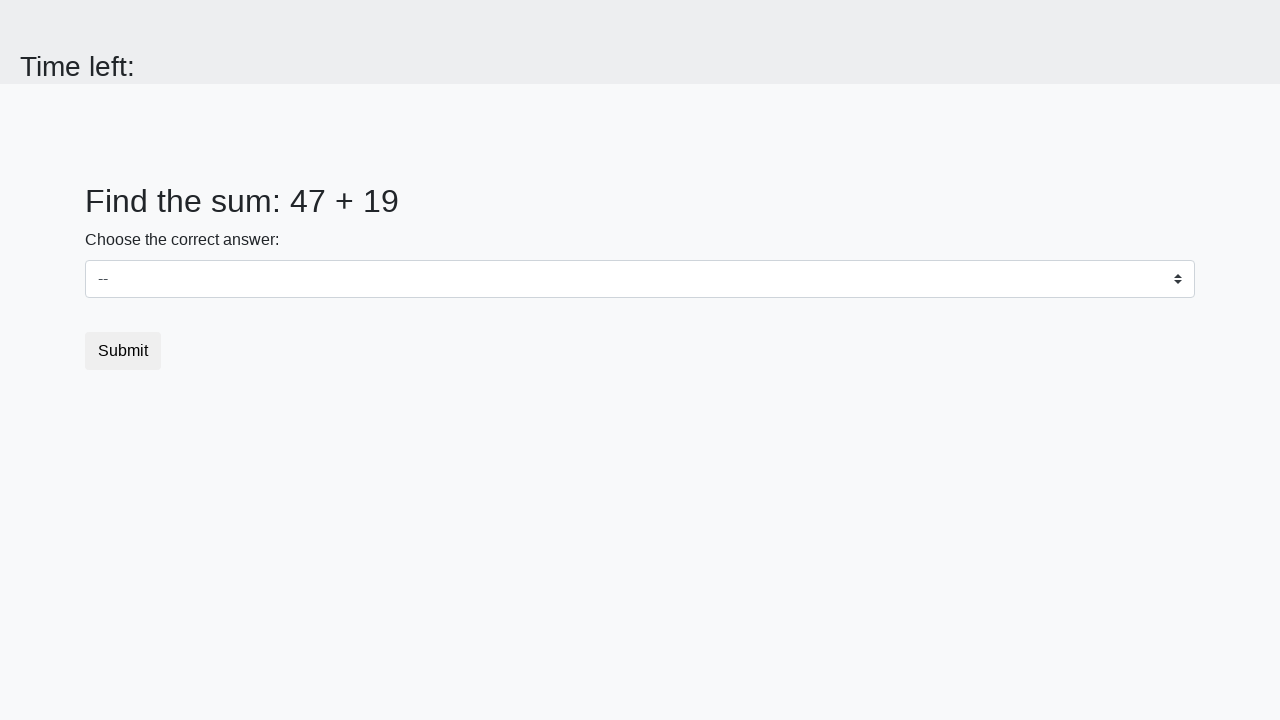

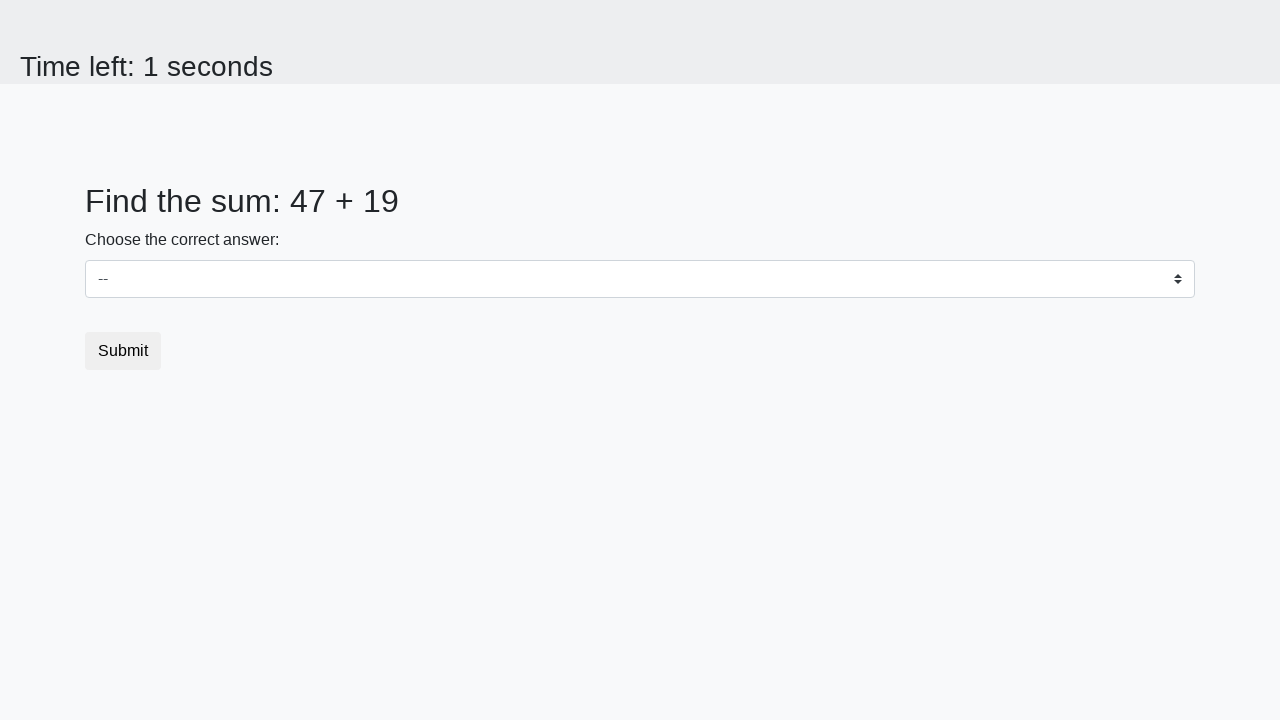